Tests dynamic loading by clicking start and waiting for "Hello World!" text to equal expected value

Starting URL: https://automationfc.github.io/dynamic-loading/

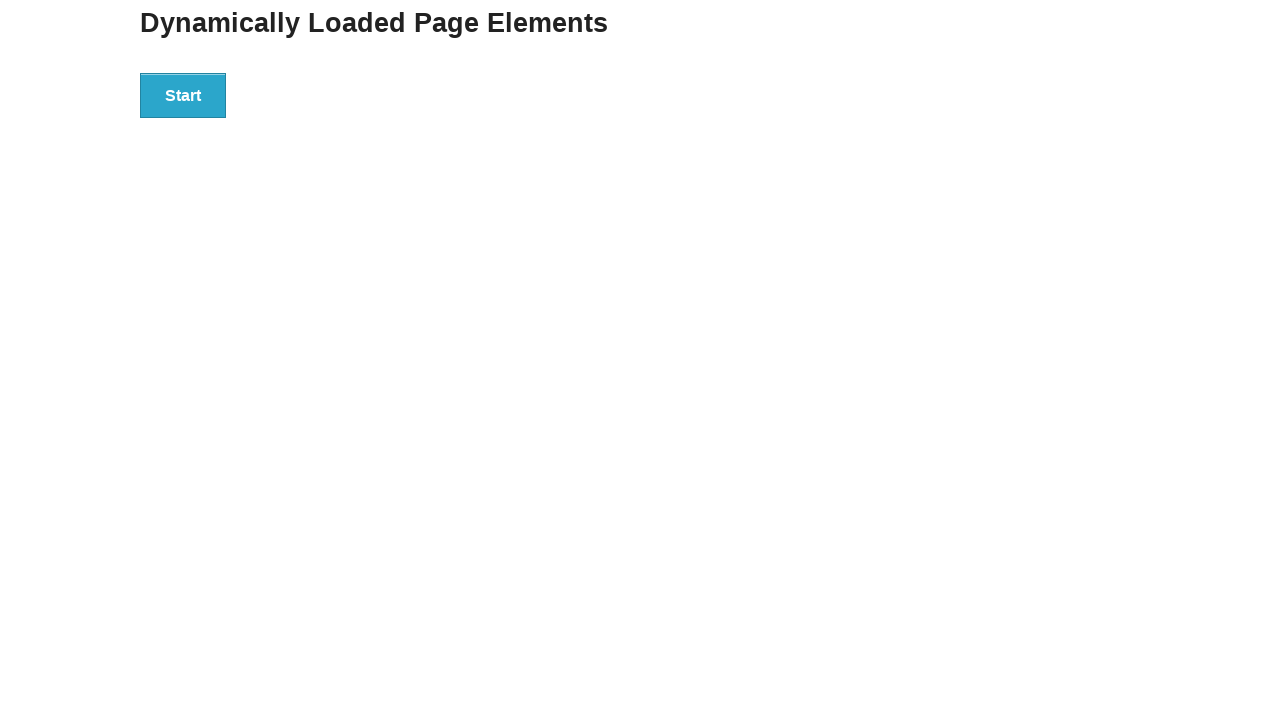

Clicked start button to trigger dynamic loading at (183, 95) on div#start>button
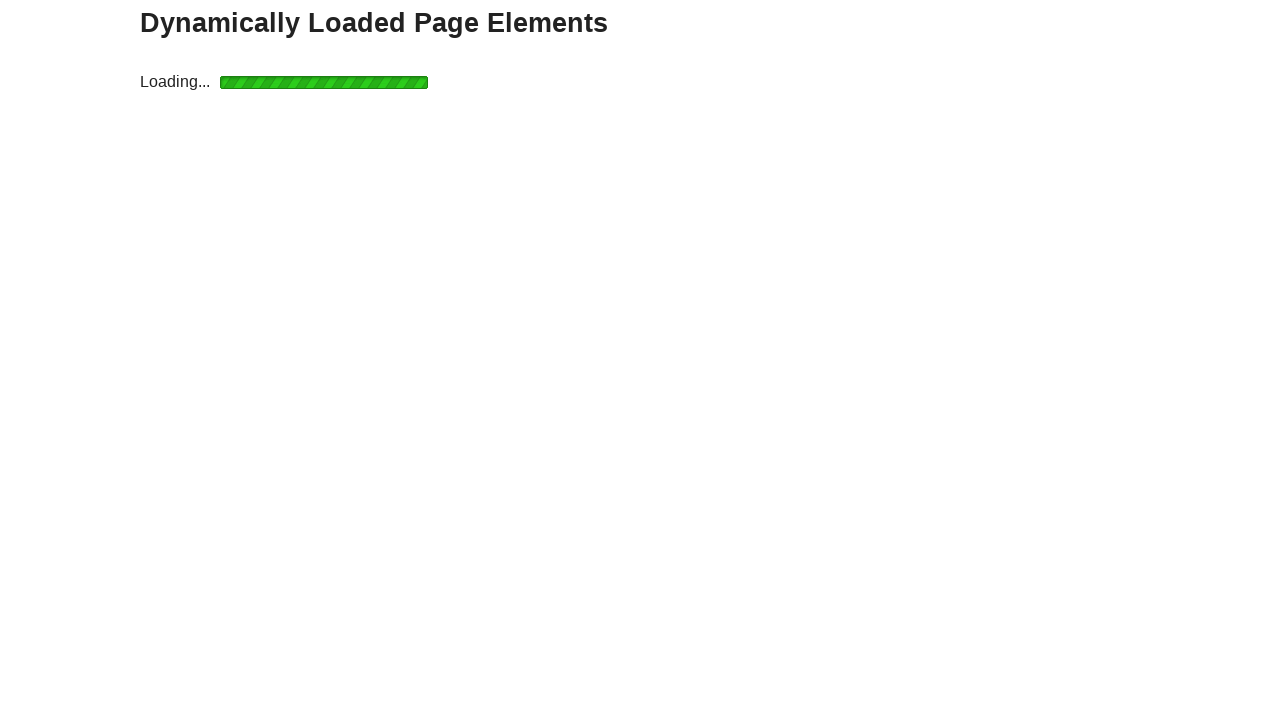

Verified 'Hello World!' text appeared after dynamic loading
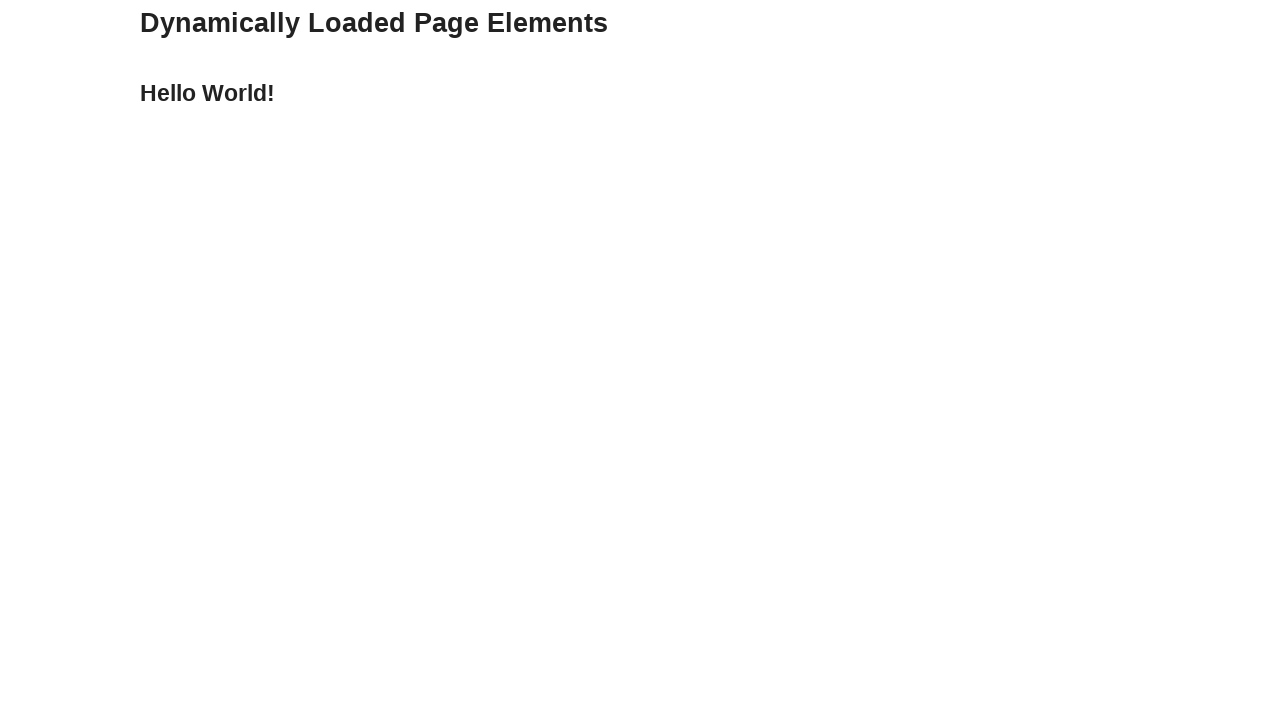

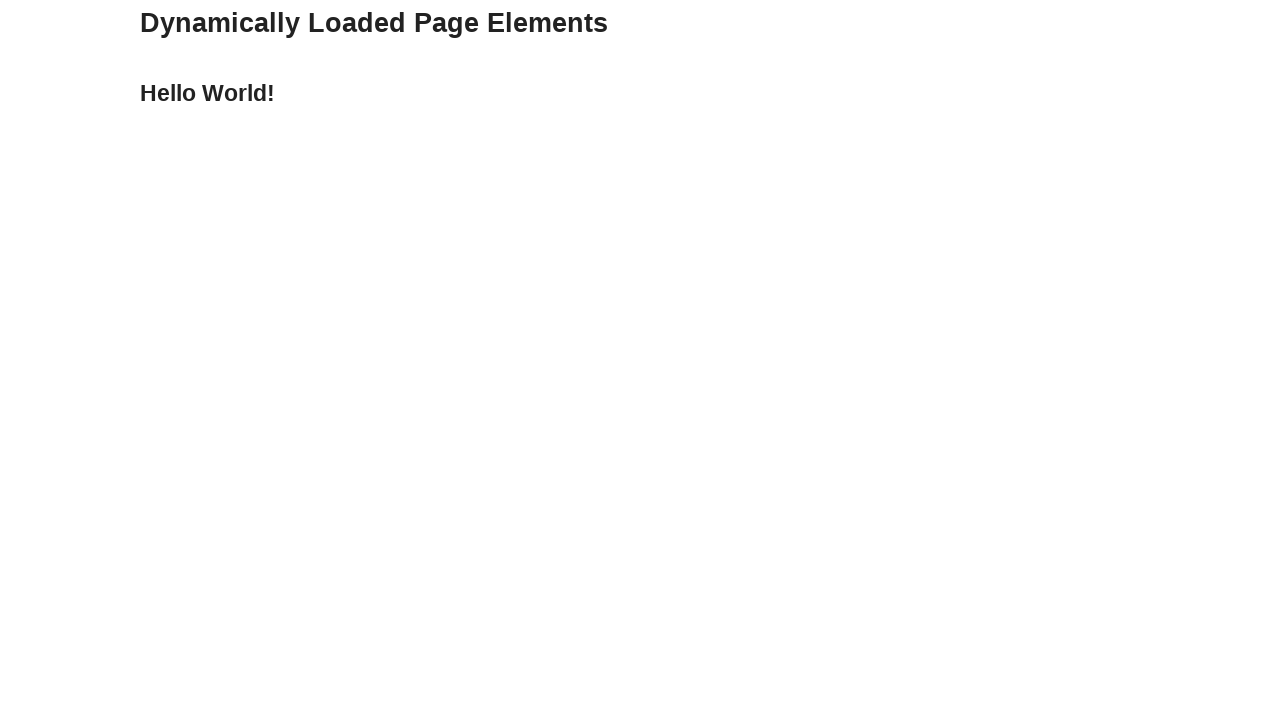